Tests hover functionality by moving mouse over the blogs menu element

Starting URL: https://omayo.blogspot.com/

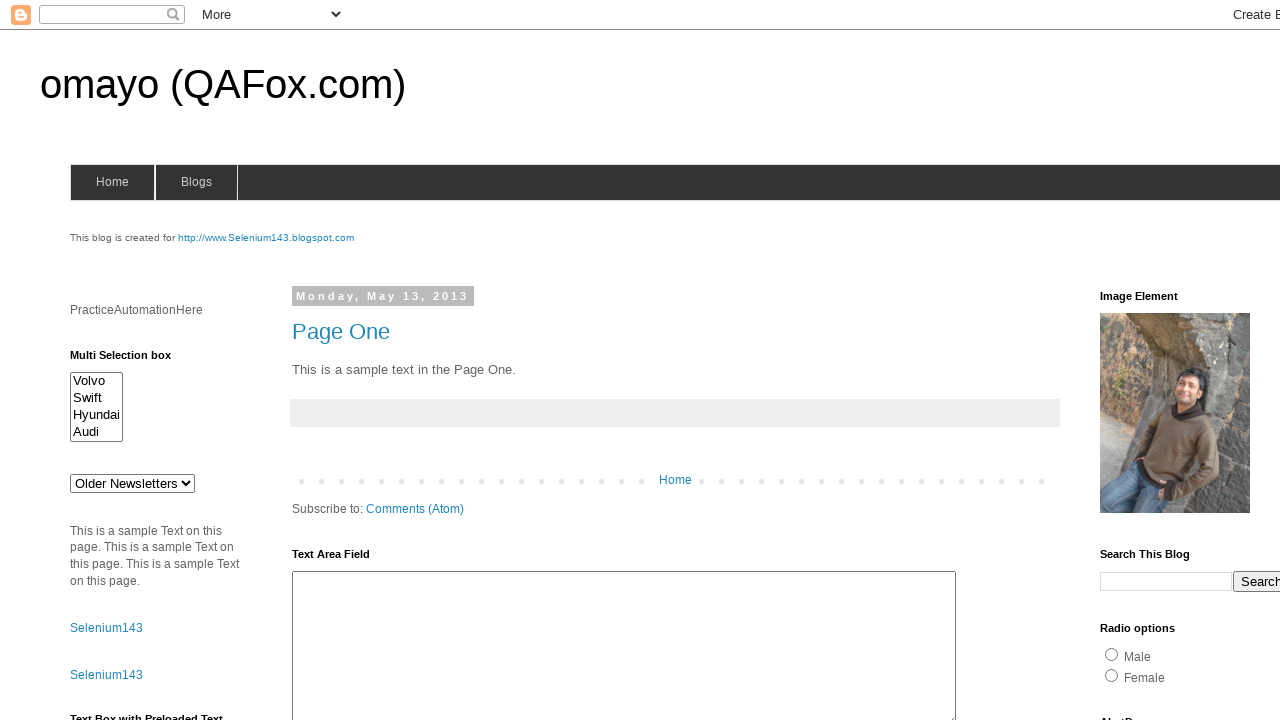

Located blogs menu element
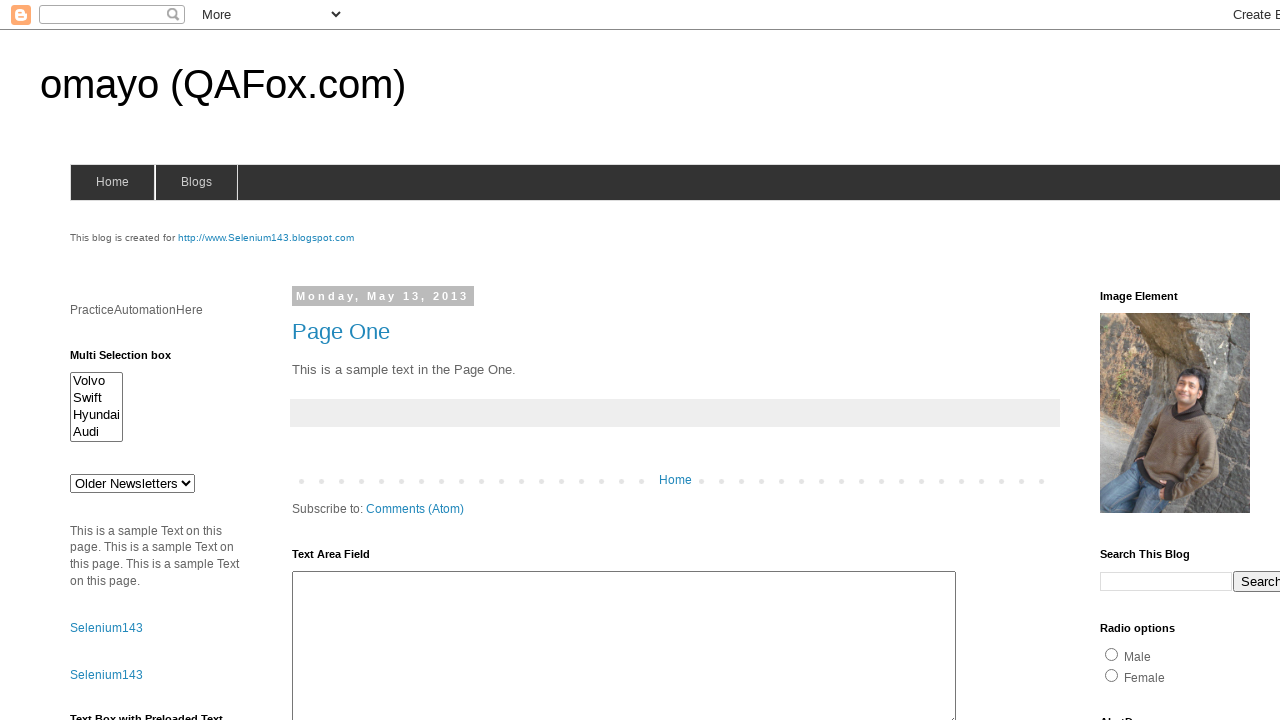

Hovered over blogs menu element at (196, 182) on #blogsmenu
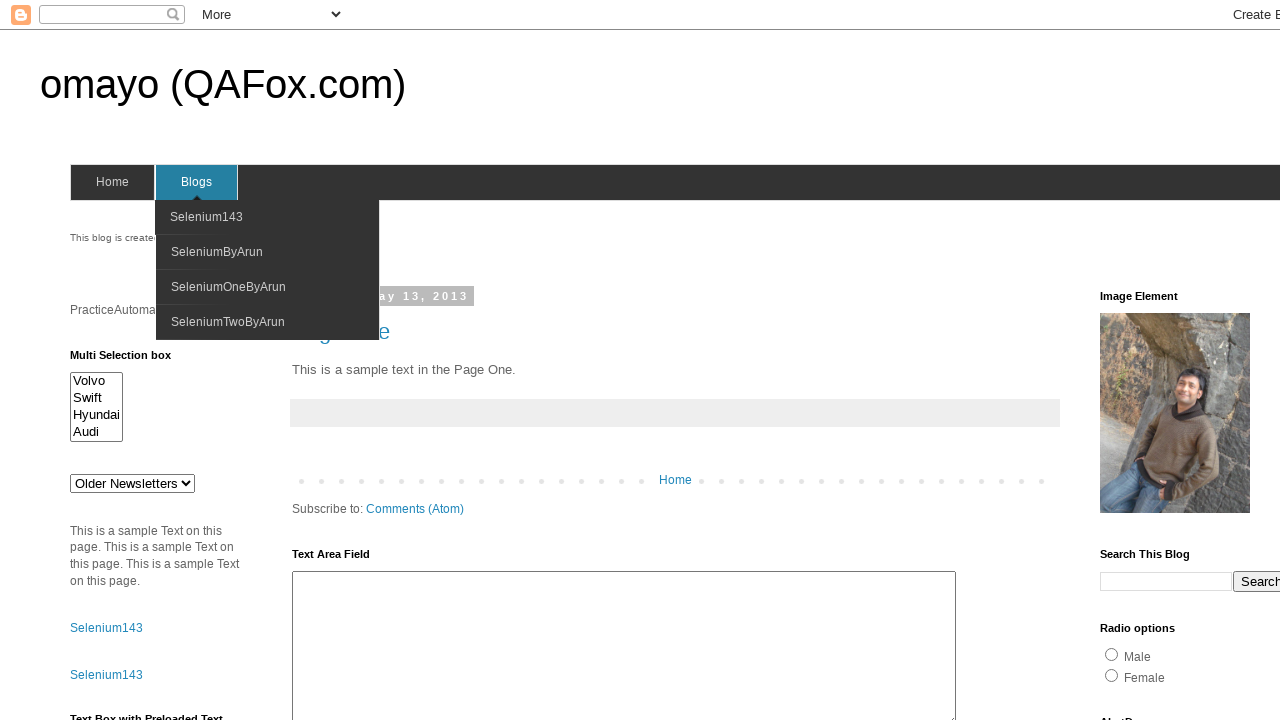

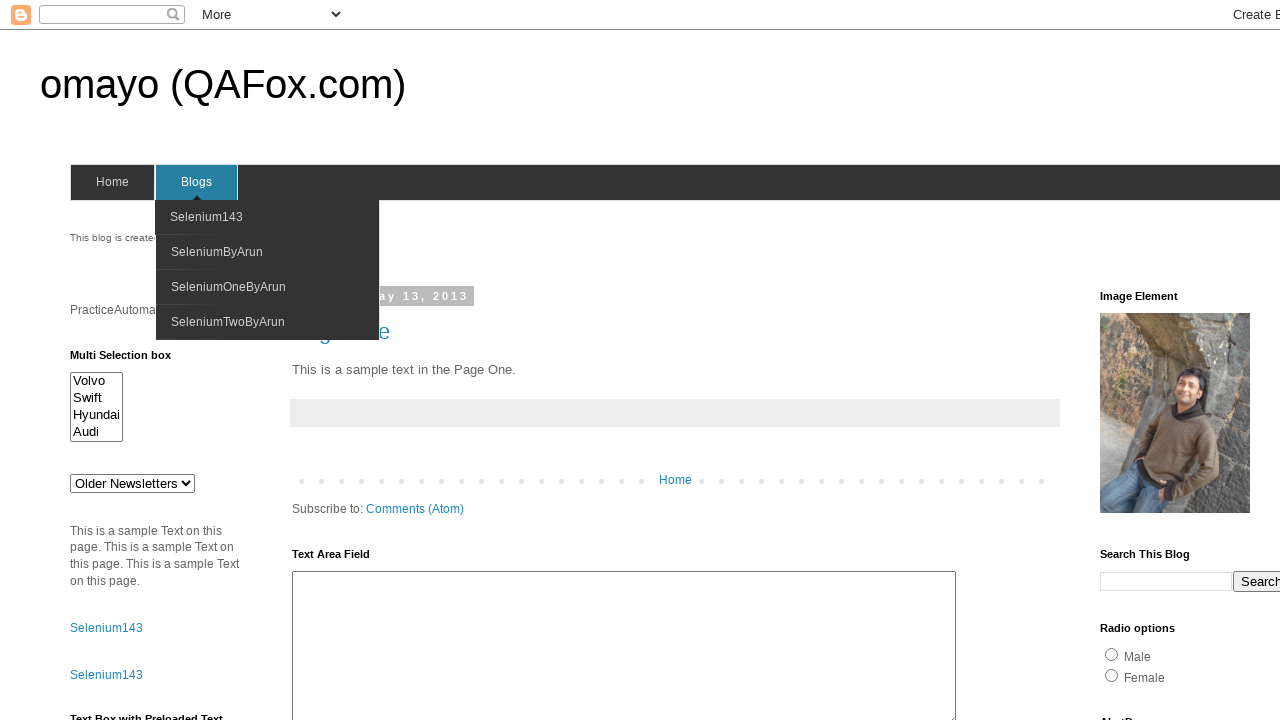